Tests that todo data persists after page reload

Starting URL: https://demo.playwright.dev/todomvc

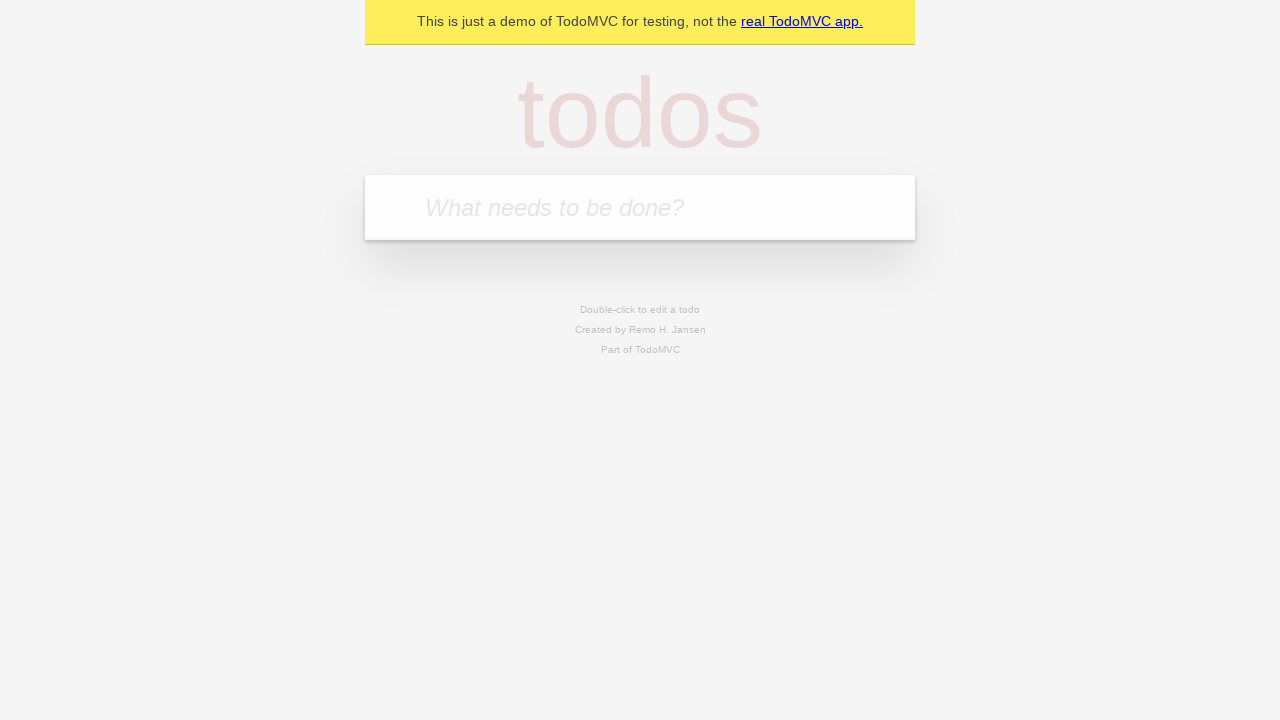

Filled todo input with 'buy some cheese' on internal:attr=[placeholder="What needs to be done?"i]
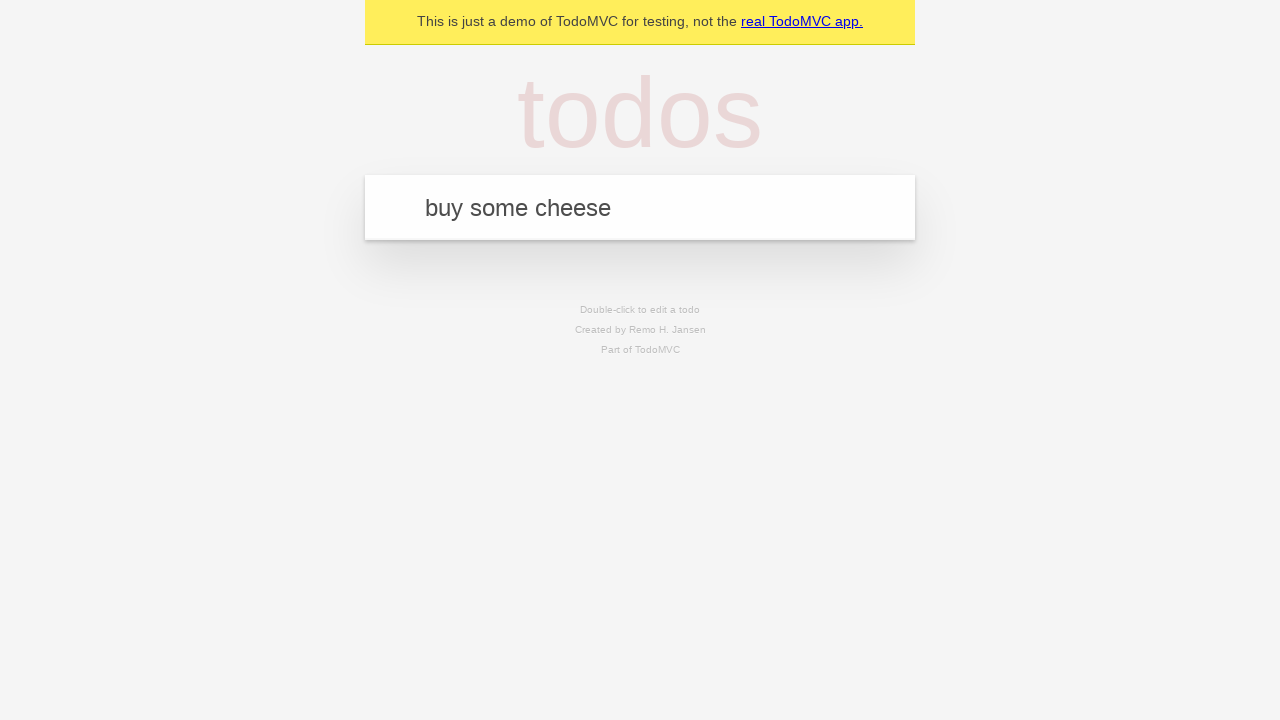

Pressed Enter to add todo item 'buy some cheese' on internal:attr=[placeholder="What needs to be done?"i]
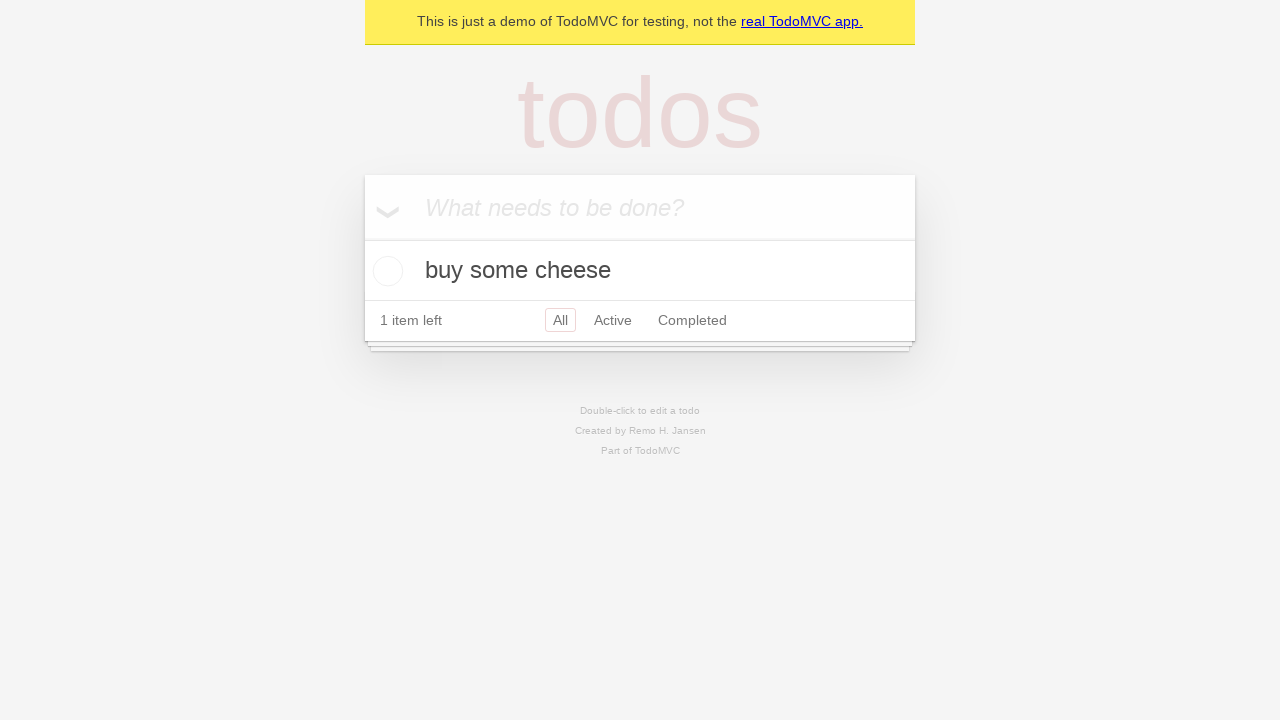

Filled todo input with 'feed the cat' on internal:attr=[placeholder="What needs to be done?"i]
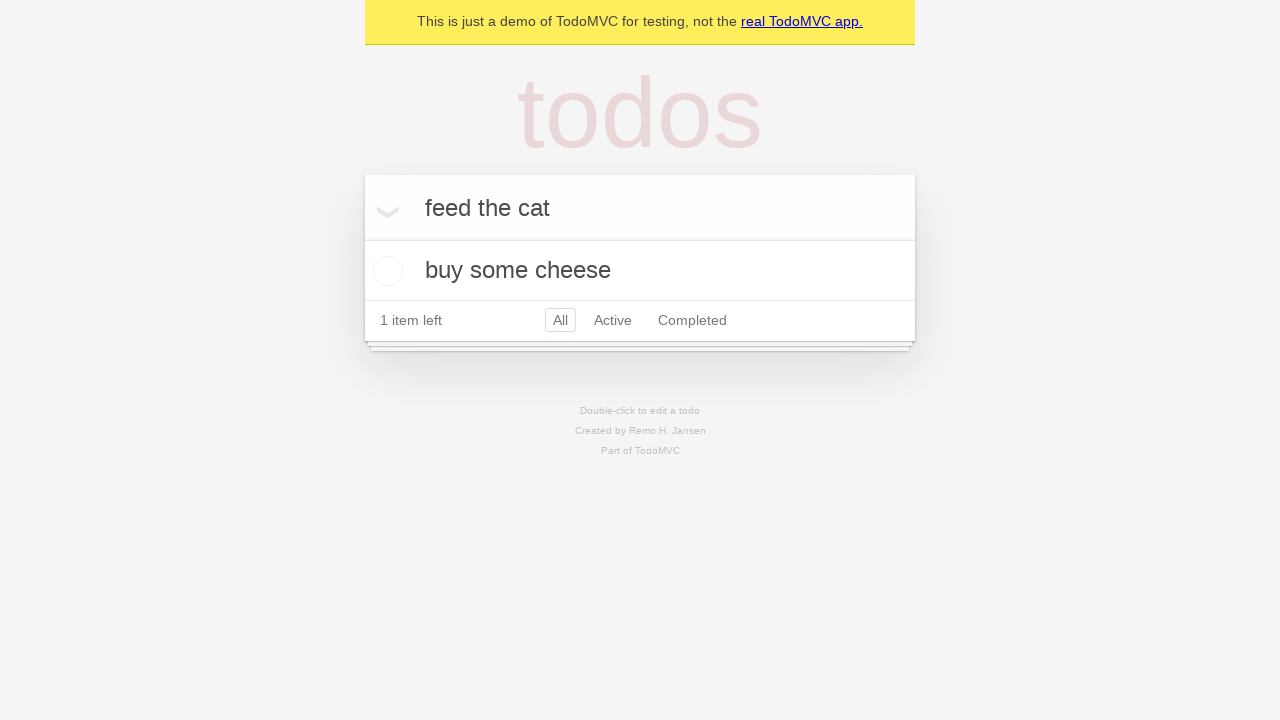

Pressed Enter to add todo item 'feed the cat' on internal:attr=[placeholder="What needs to be done?"i]
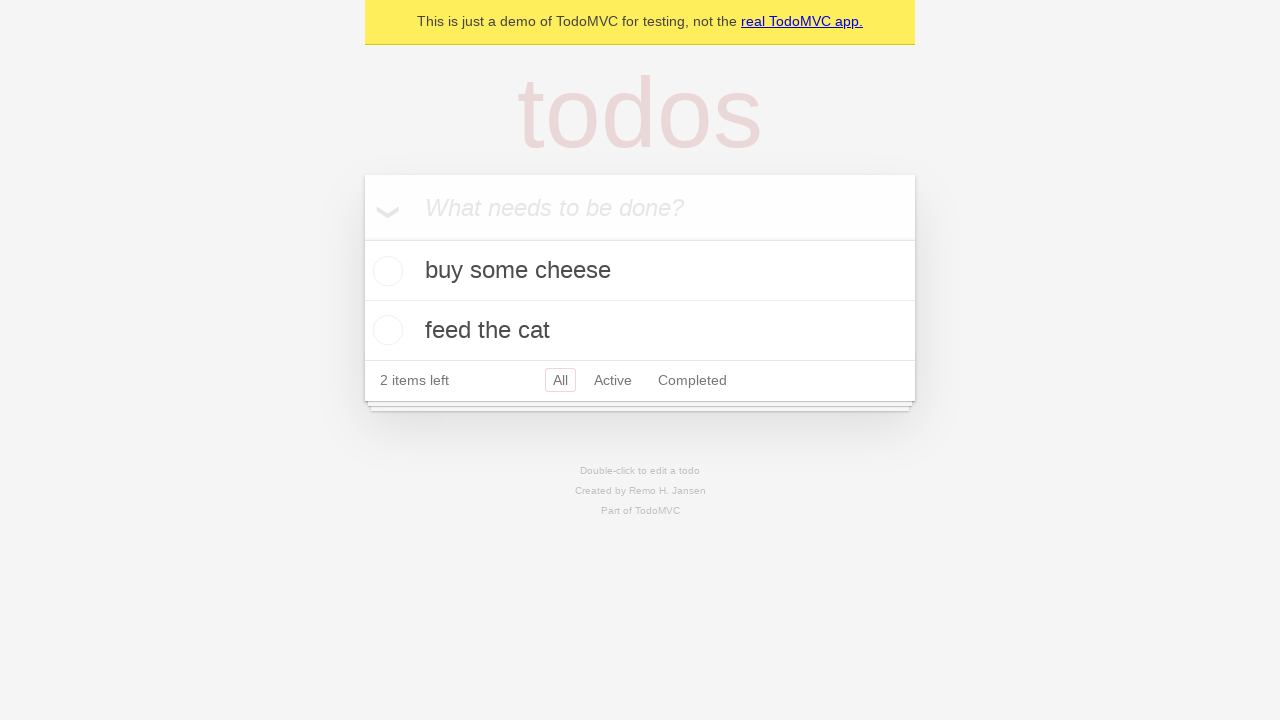

Waited for both todo items to appear
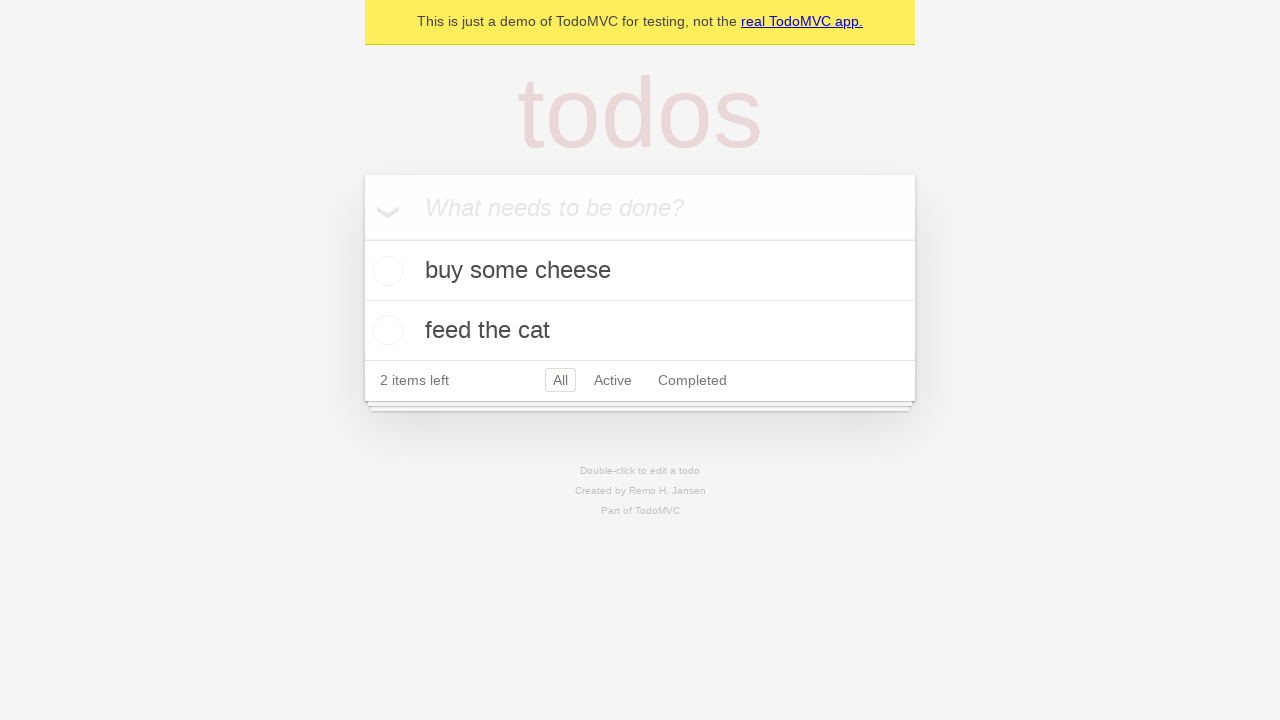

Checked the first todo item at (385, 271) on [data-testid='todo-item'] >> nth=0 >> internal:role=checkbox
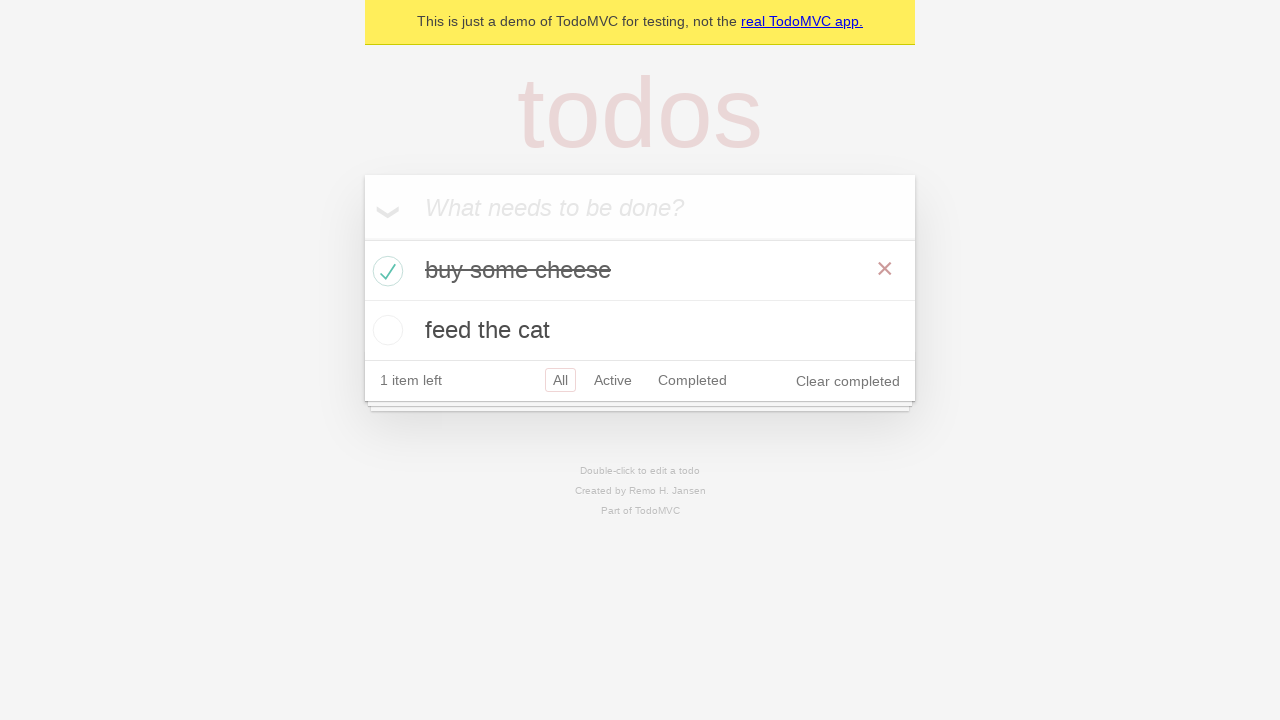

Waited for first todo item to show as completed
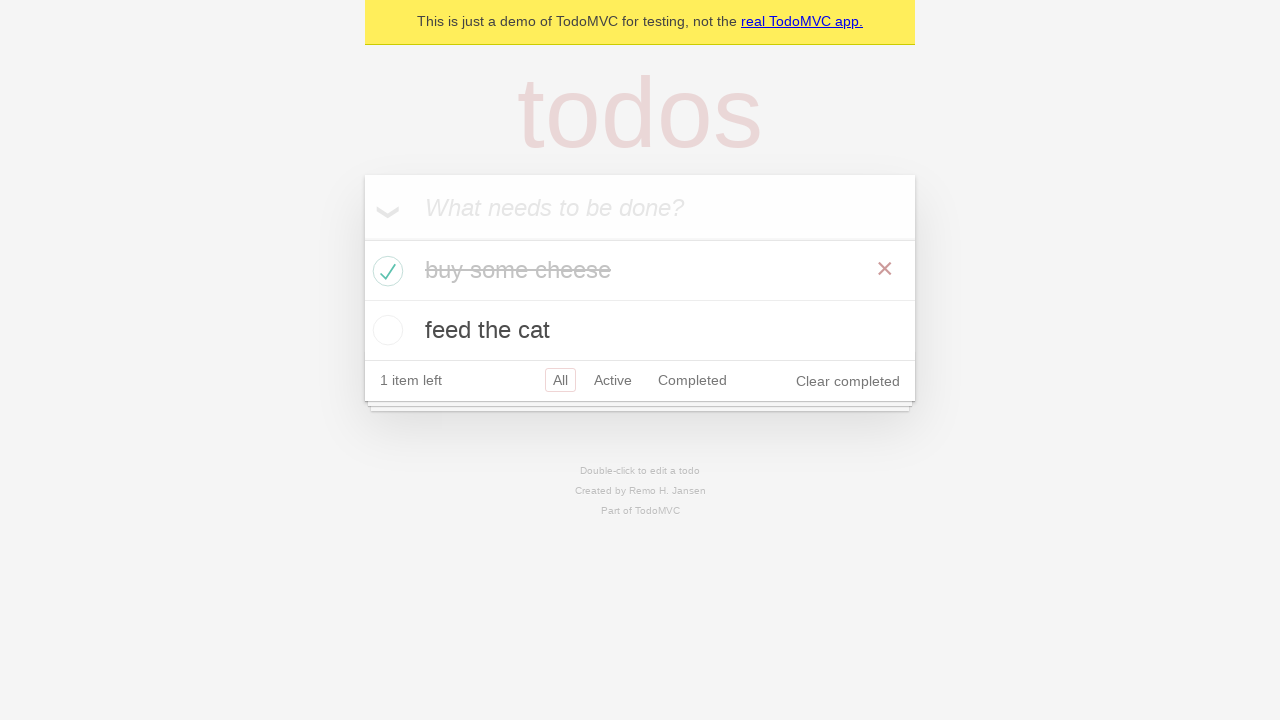

Reloaded the page
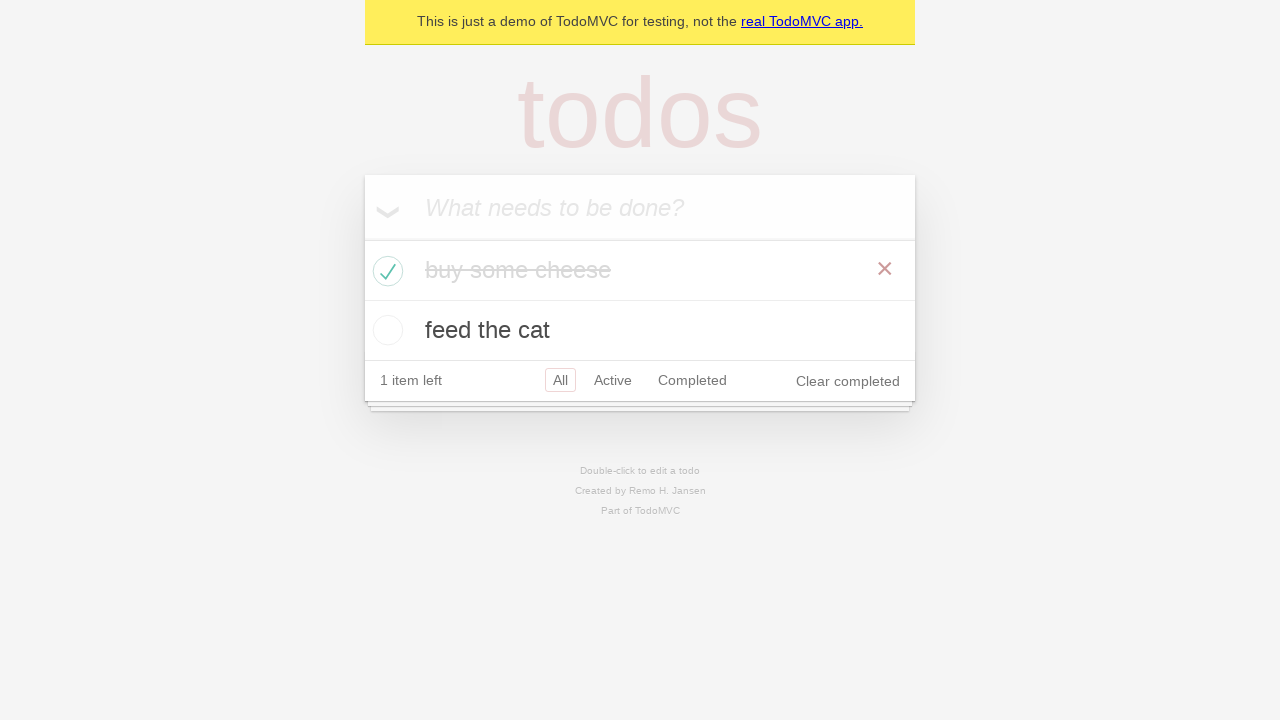

Verified todo items persisted after page reload
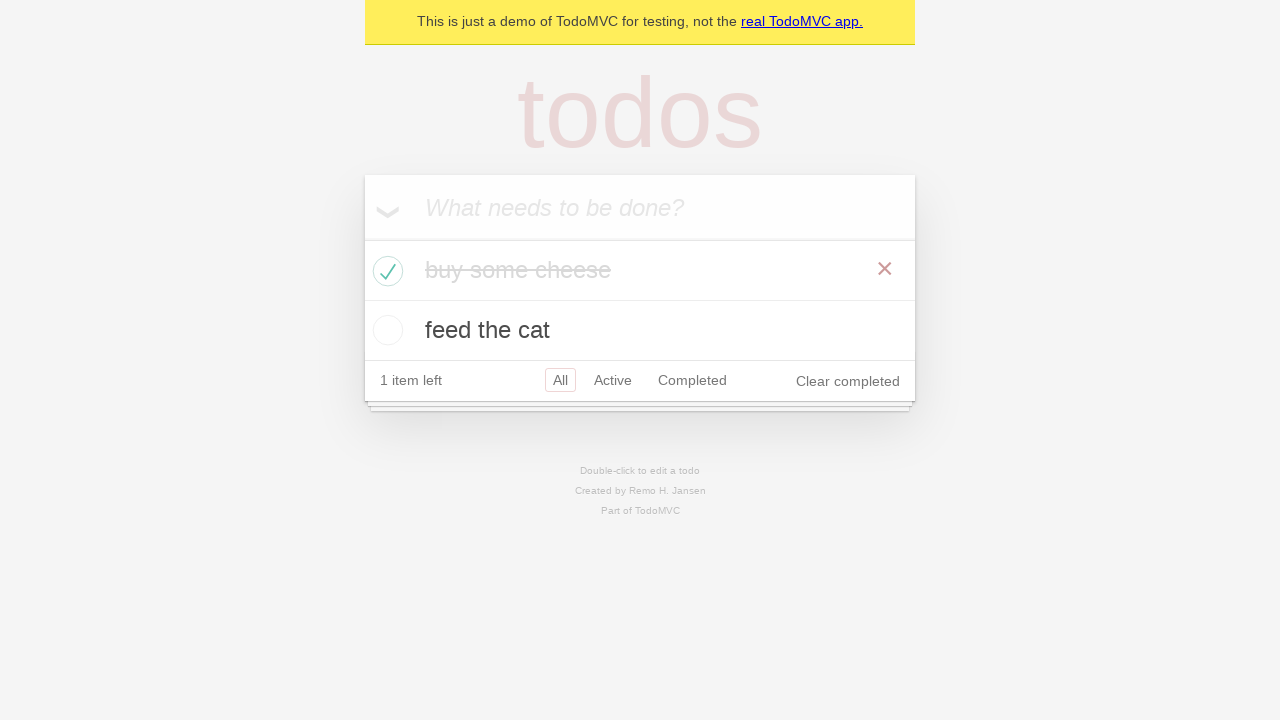

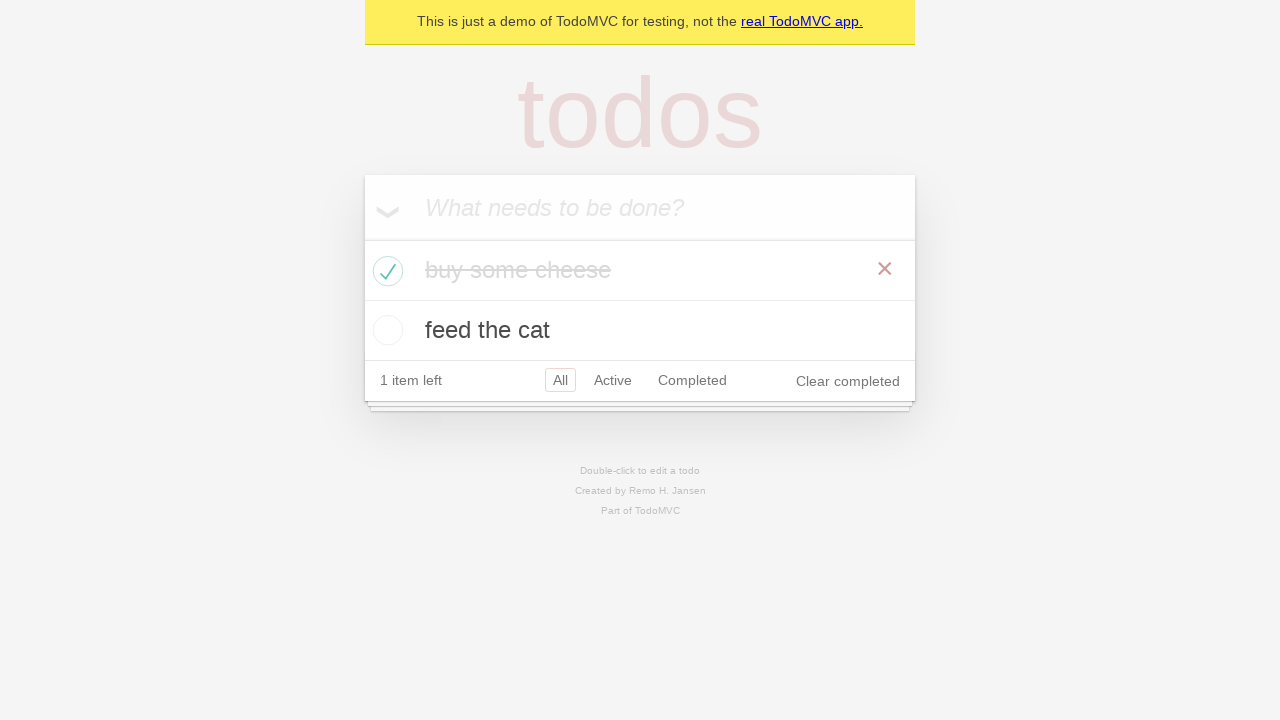